Tests that todo data persists after page reload

Starting URL: https://demo.playwright.dev/todomvc

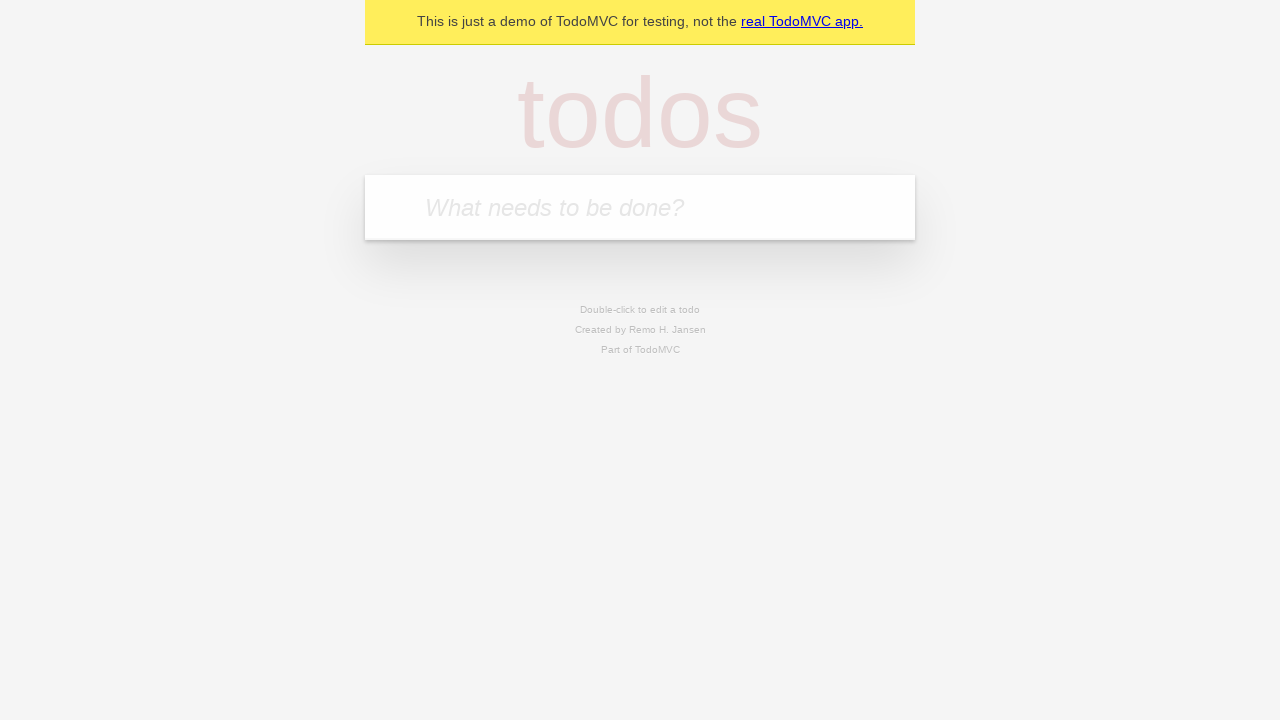

Filled todo input with 'buy some cheese' on internal:attr=[placeholder="What needs to be done?"i]
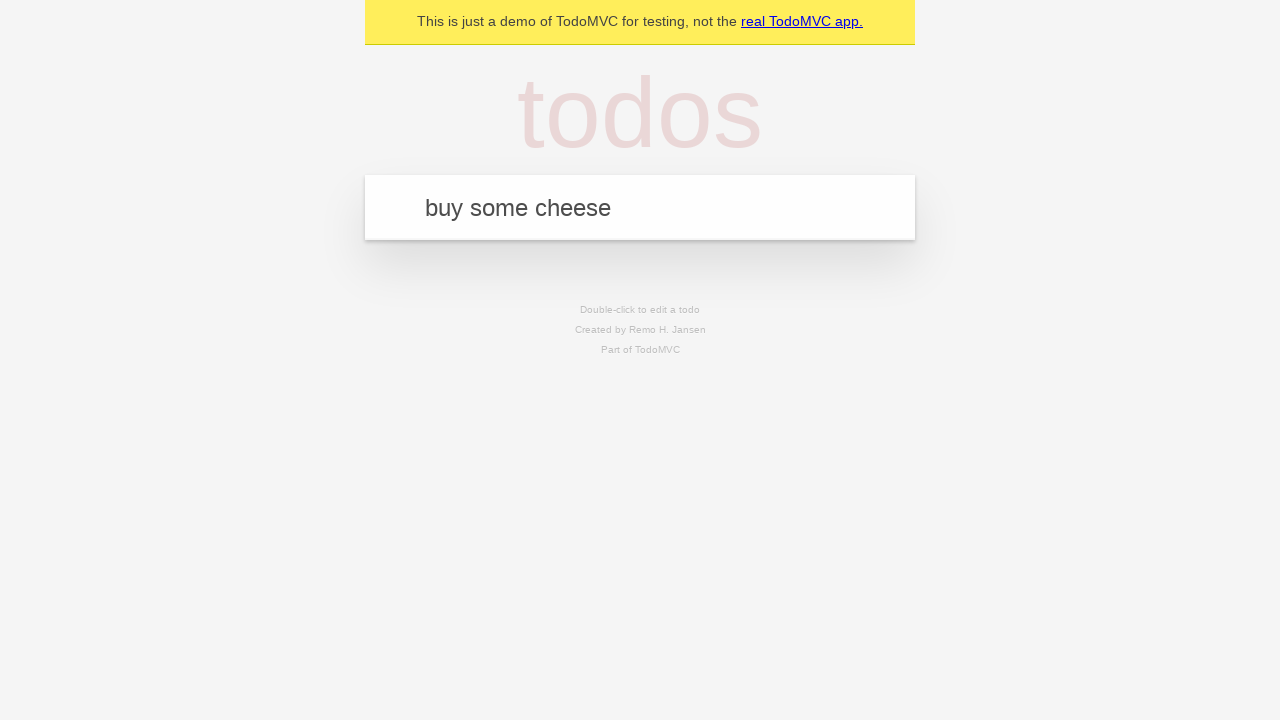

Pressed Enter to create first todo on internal:attr=[placeholder="What needs to be done?"i]
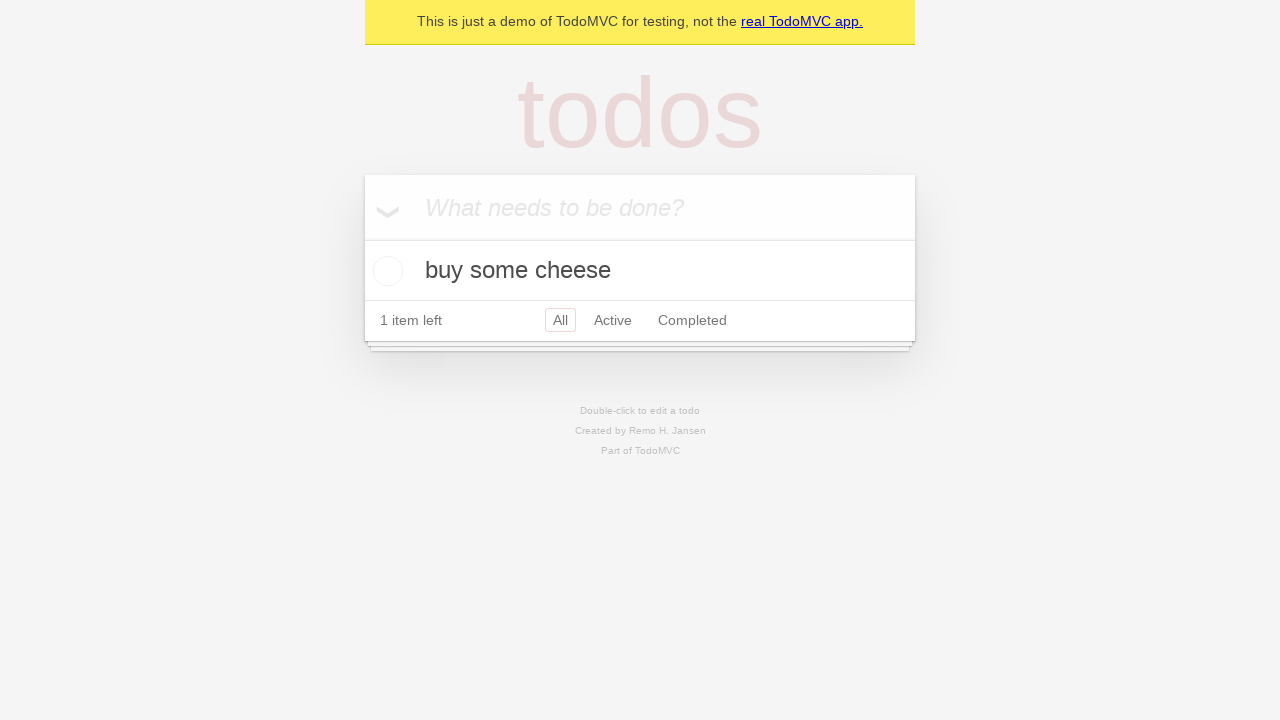

Filled todo input with 'feed the cat' on internal:attr=[placeholder="What needs to be done?"i]
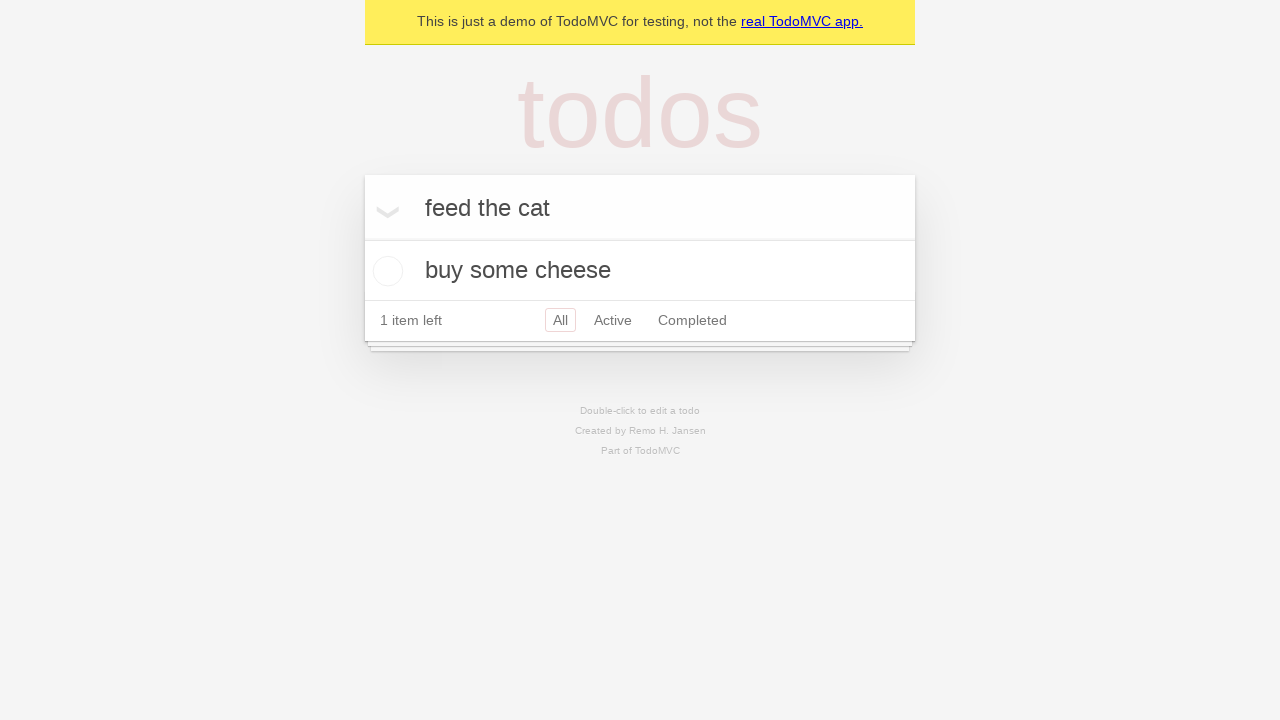

Pressed Enter to create second todo on internal:attr=[placeholder="What needs to be done?"i]
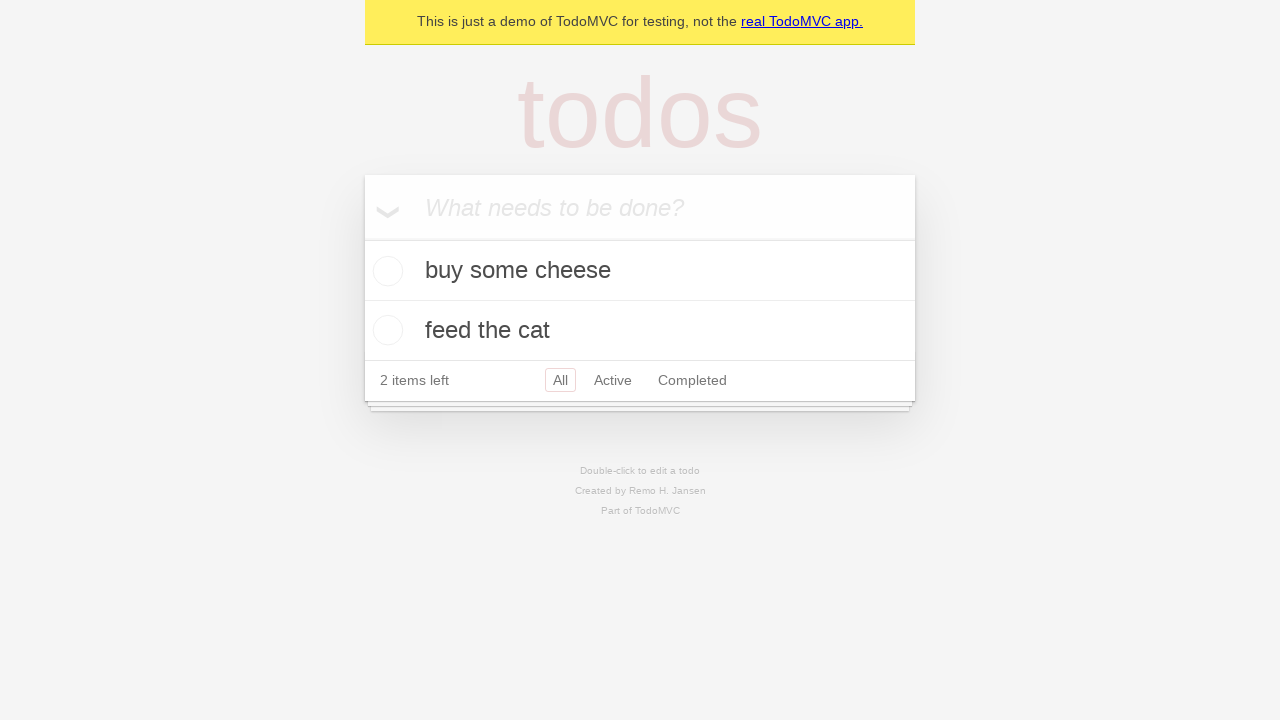

Checked the first todo item at (385, 271) on internal:testid=[data-testid="todo-item"s] >> nth=0 >> internal:role=checkbox
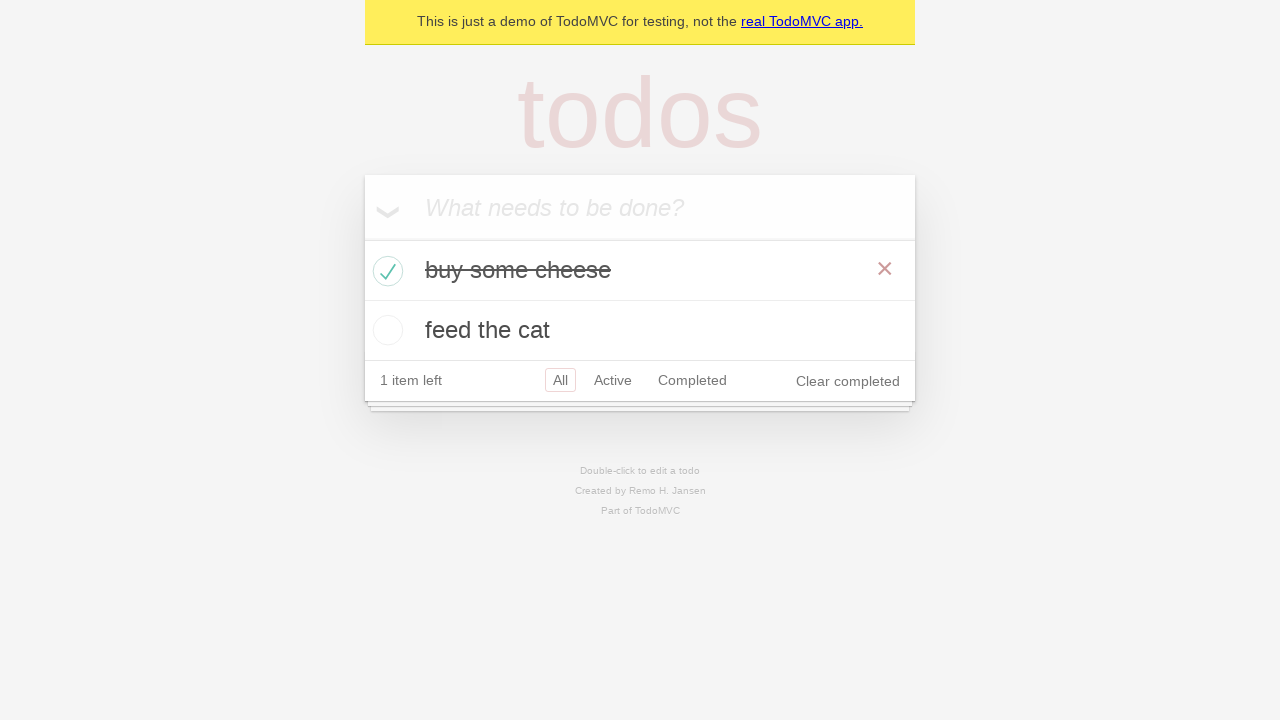

Verified first todo marked as completed
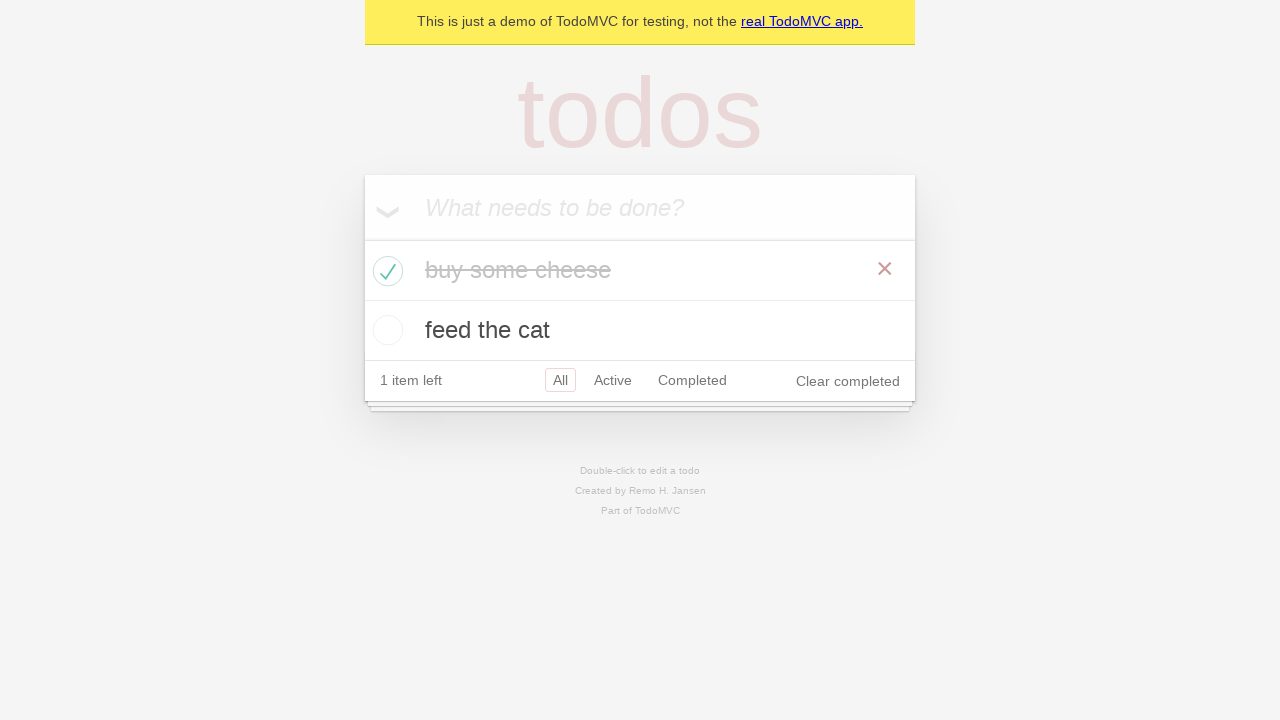

Reloaded the page to test data persistence
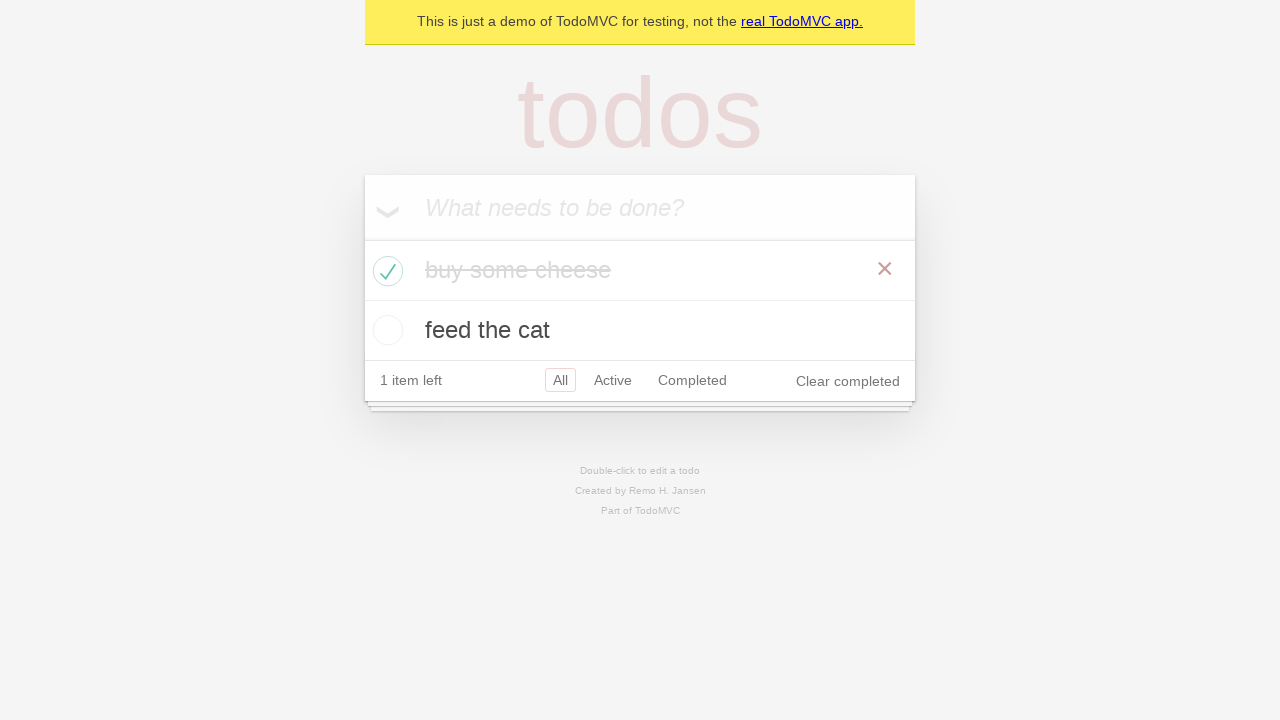

Confirmed todo items persisted after page reload
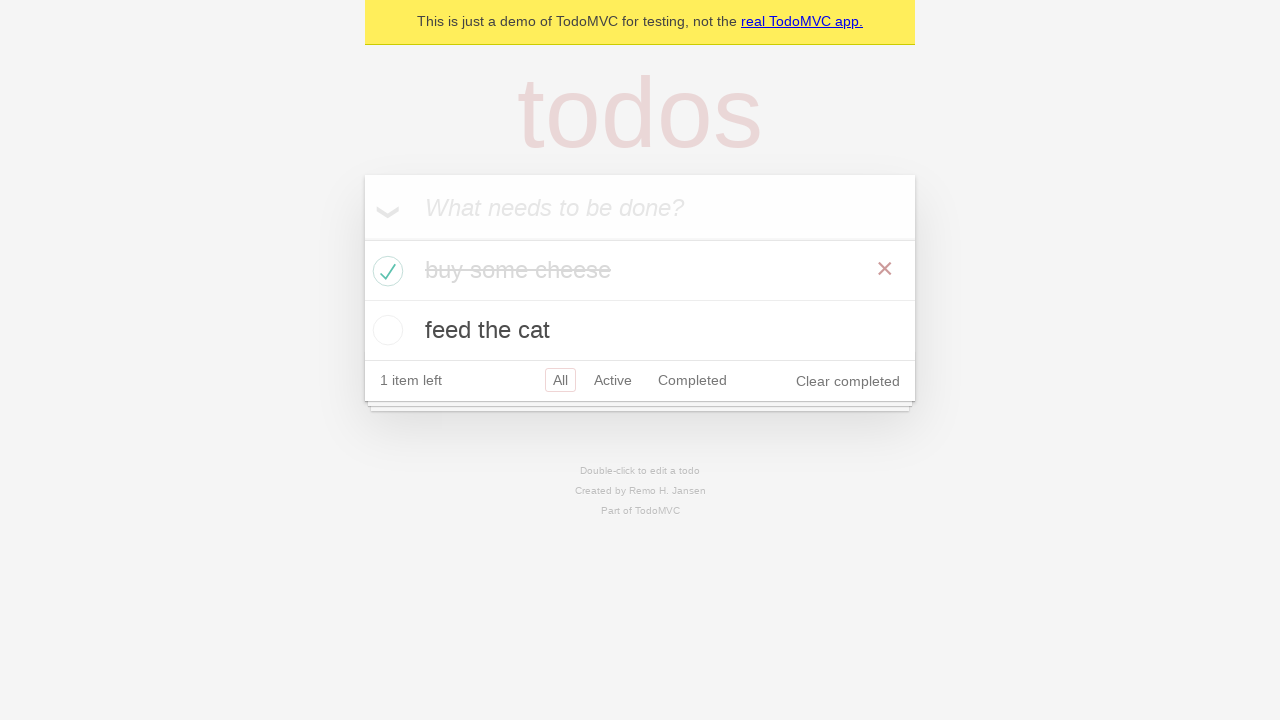

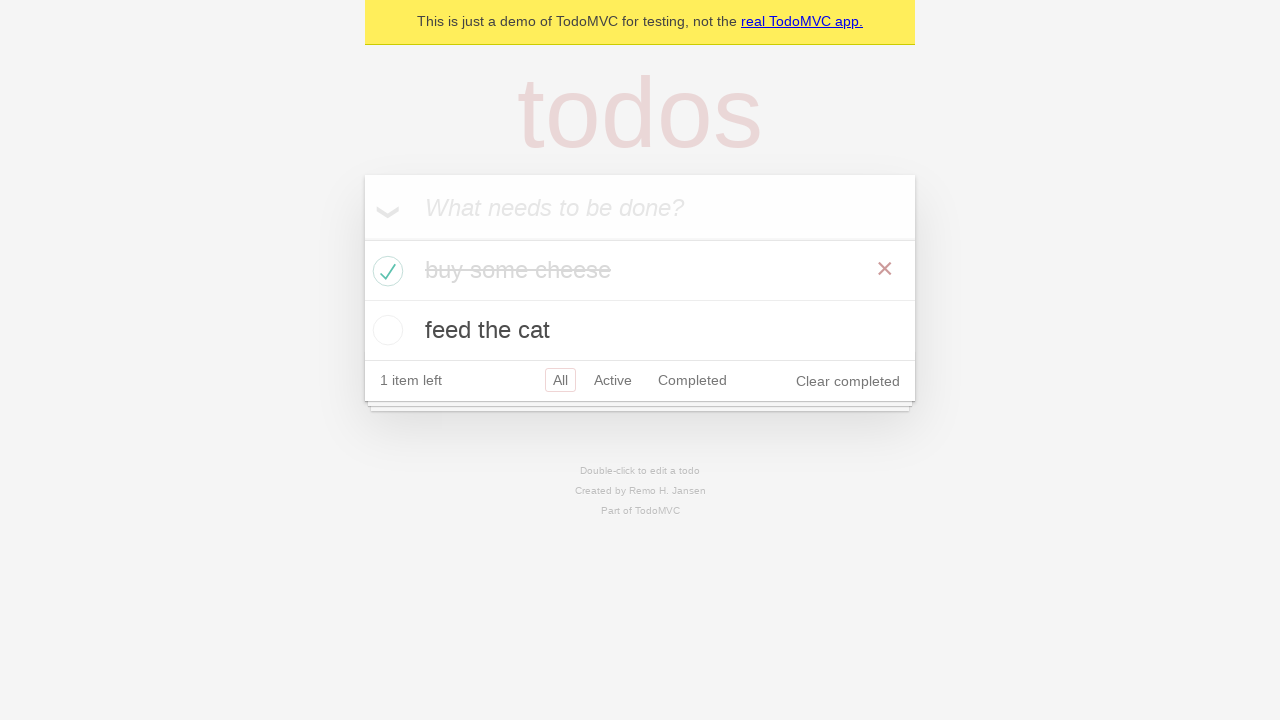